Navigates to Airbnb search results for Shenzhen, China and verifies that rental listings are displayed on the page.

Starting URL: https://zh.airbnb.com/s/Shenzhen--China/homes?refinement_paths%5B%5D=%2Fhomes&place_id=ChIJkVLh0Aj0AzQRyYCStw1V7v0&click_referer=t%3ASEE_ALL%7Csid%3A1431bb7e-15b5-4a56-beb0-a6c0e90773c8%7Cst%3AMAGAZINE_HOMES&title_type=MAGAZINE_HOMES&query=Shenzhen%2C%20China&s_tag=OGL9dqGo

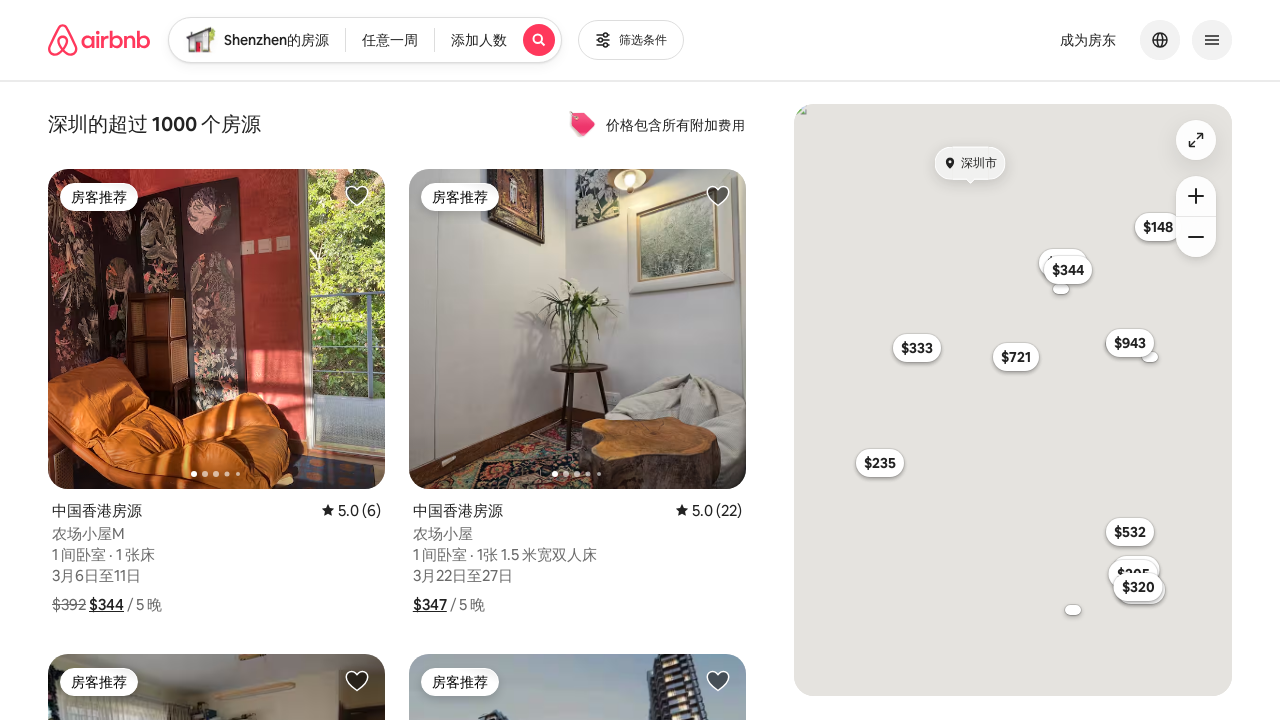

Waited for rental listings to load on Shenzhen search results page
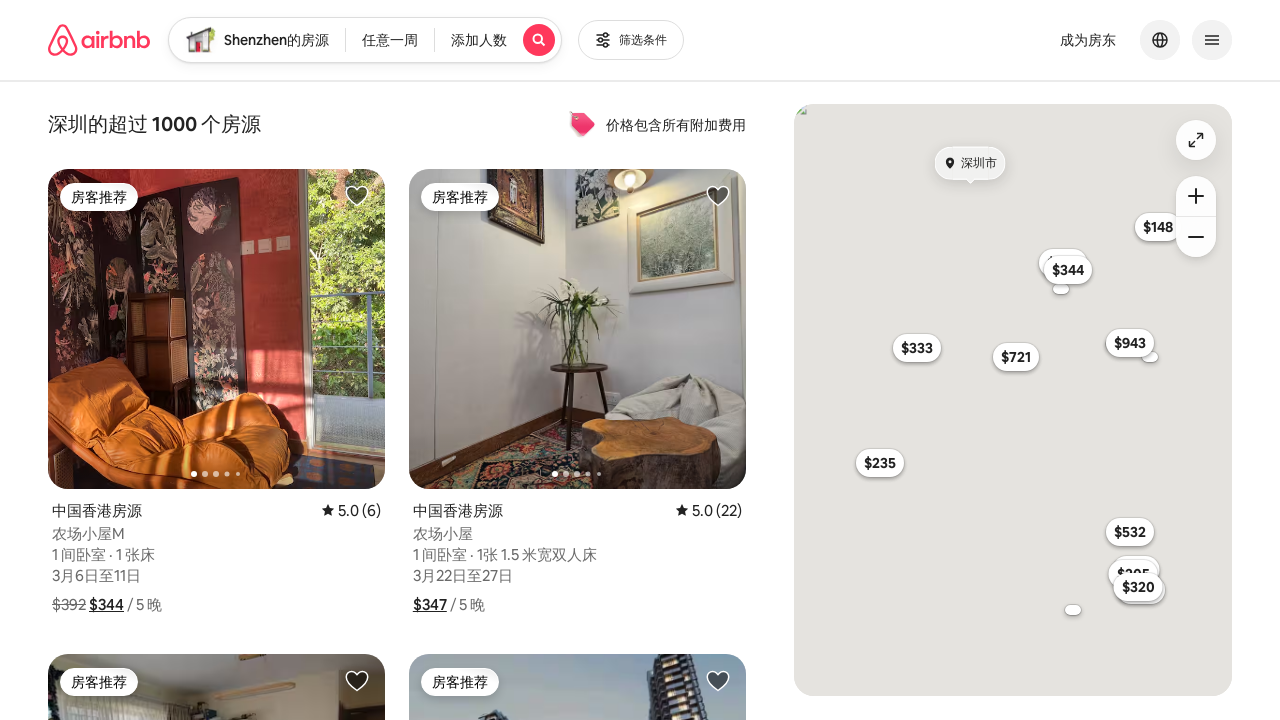

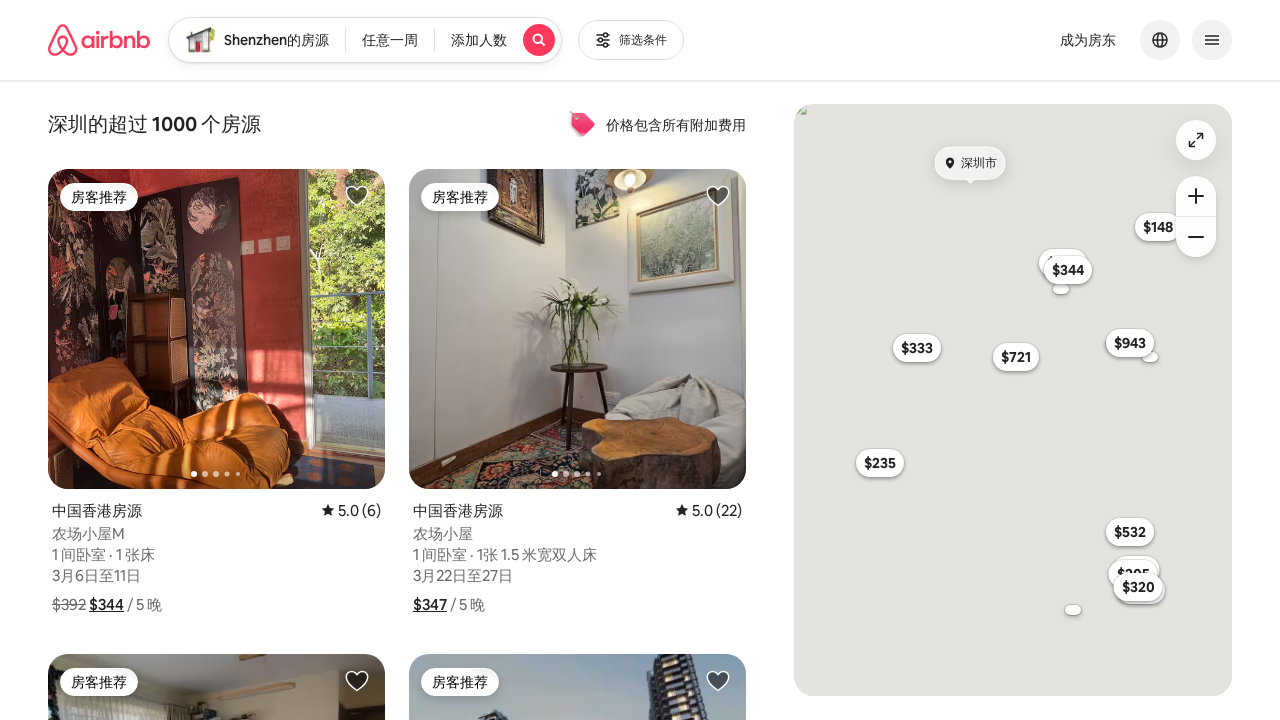